Navigates to javabykiran.com website and maximizes the browser window. The original script uses OS-level Robot class for mouse/keyboard actions at fixed coordinates which cannot be meaningfully translated to element-based browser automation.

Starting URL: http://www.javabykiran.com

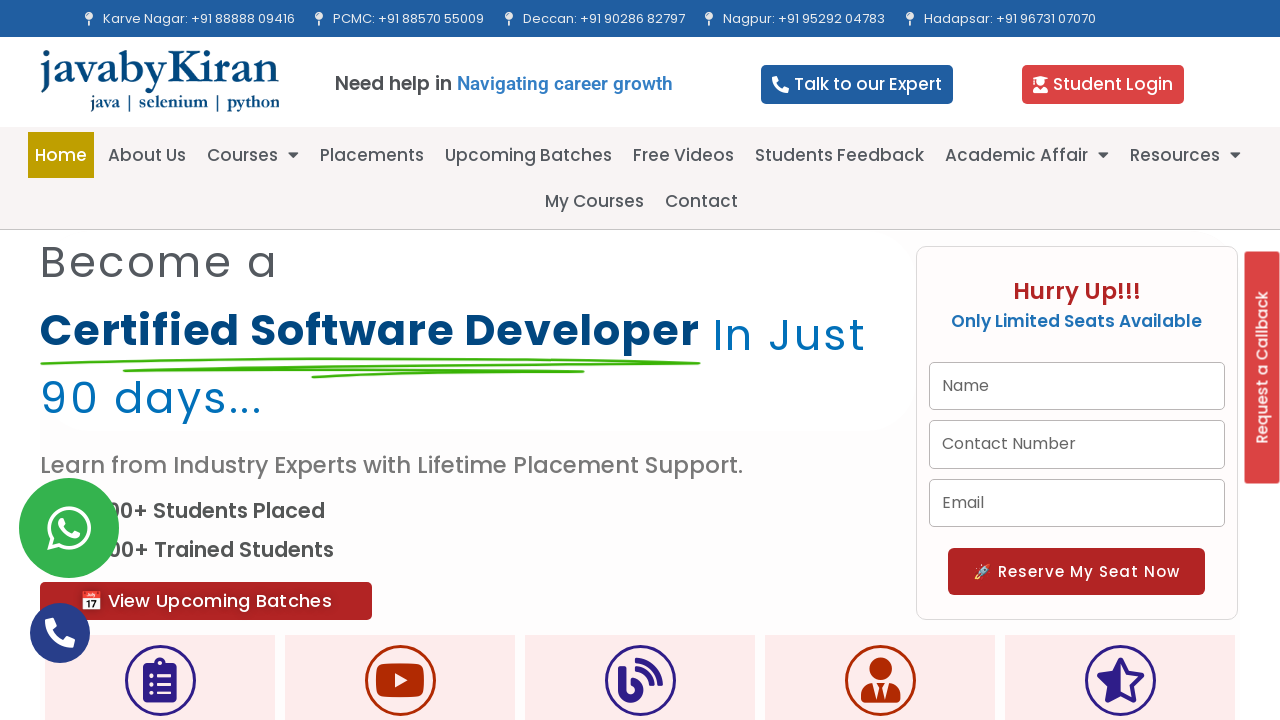

Page DOM content loaded
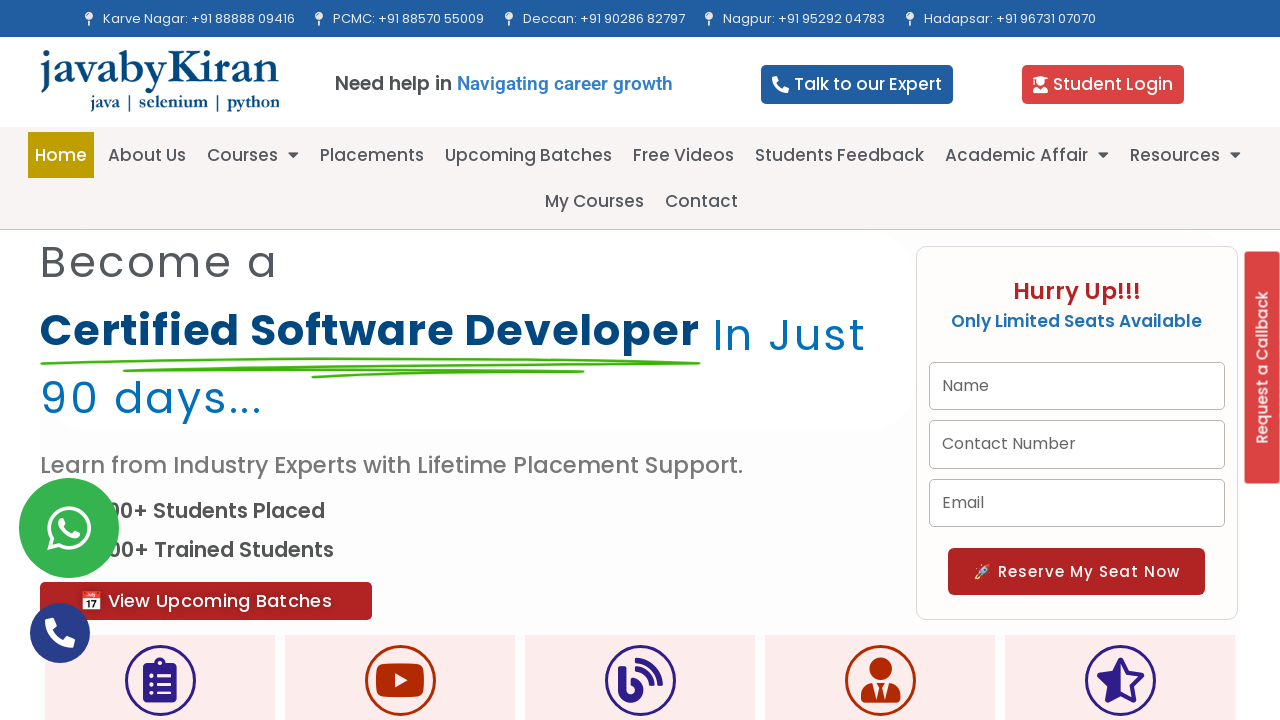

Page network idle - full page load complete
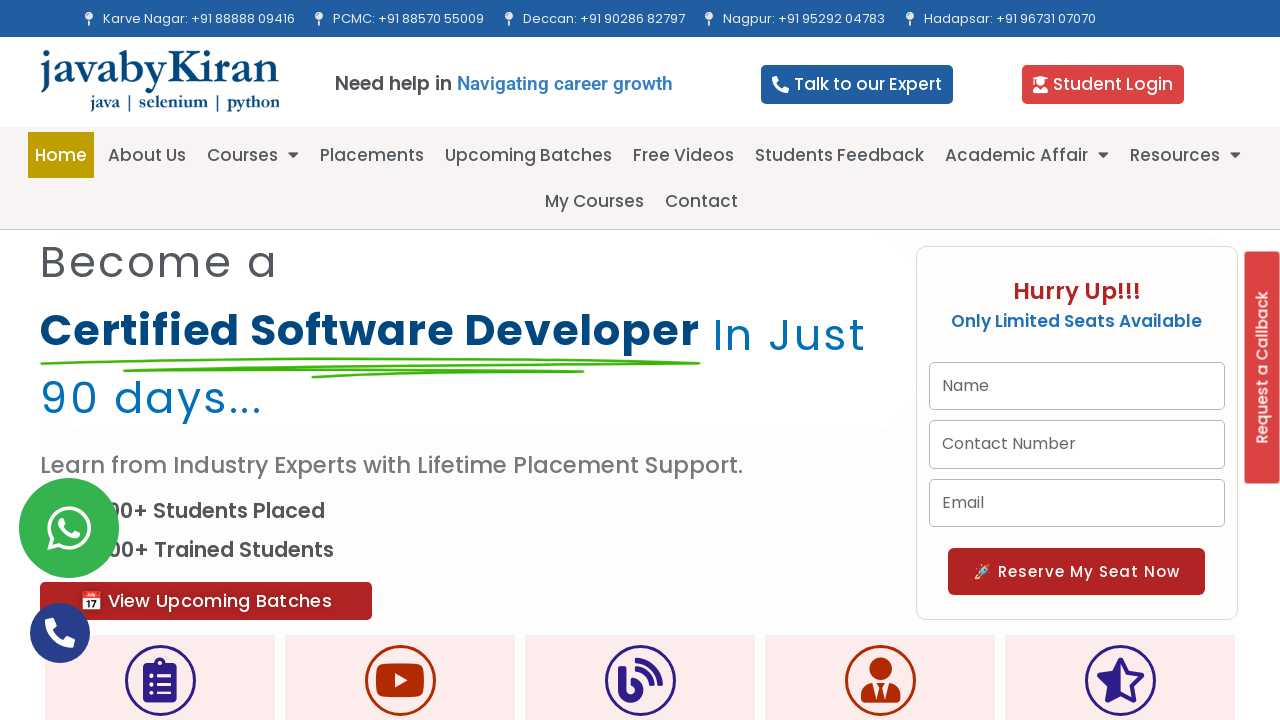

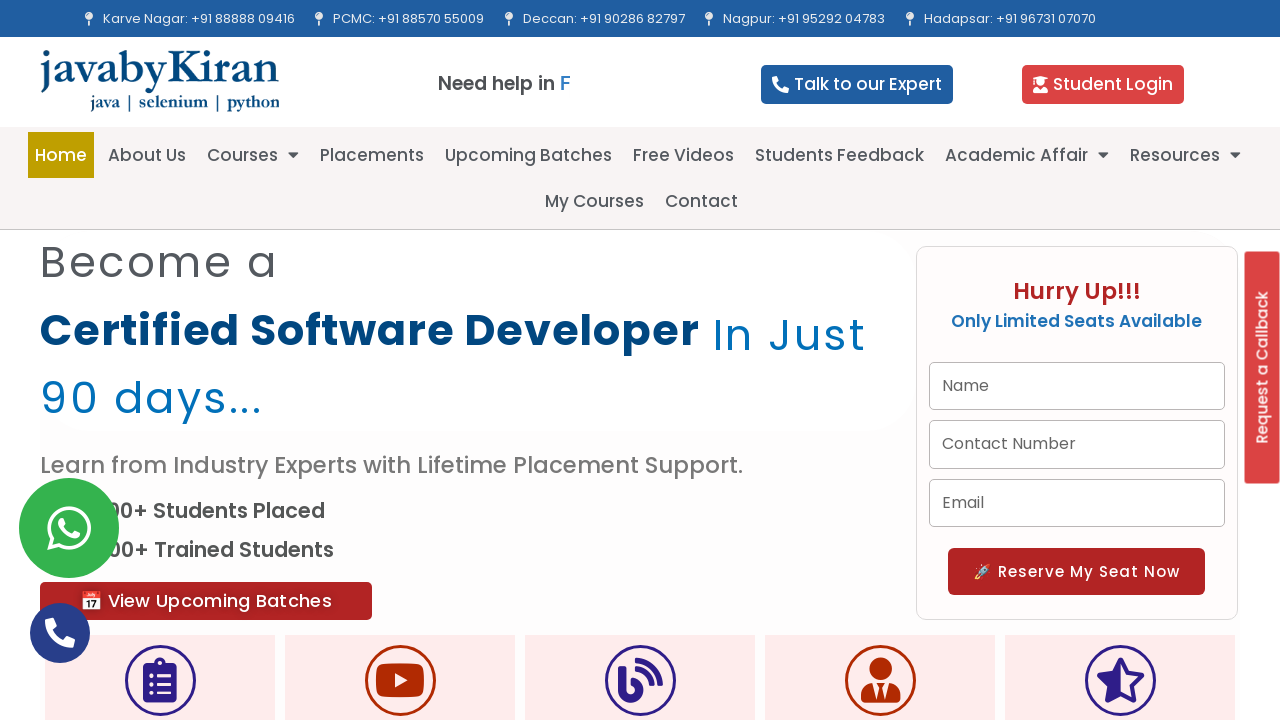